Tests the full property registration workflow by clicking the register button, navigating to the form page, filling all property fields (name, manager, status, type, address, price, etc.), and submitting the form.

Starting URL: https://gma3561.github.io/The-realty_hasia/

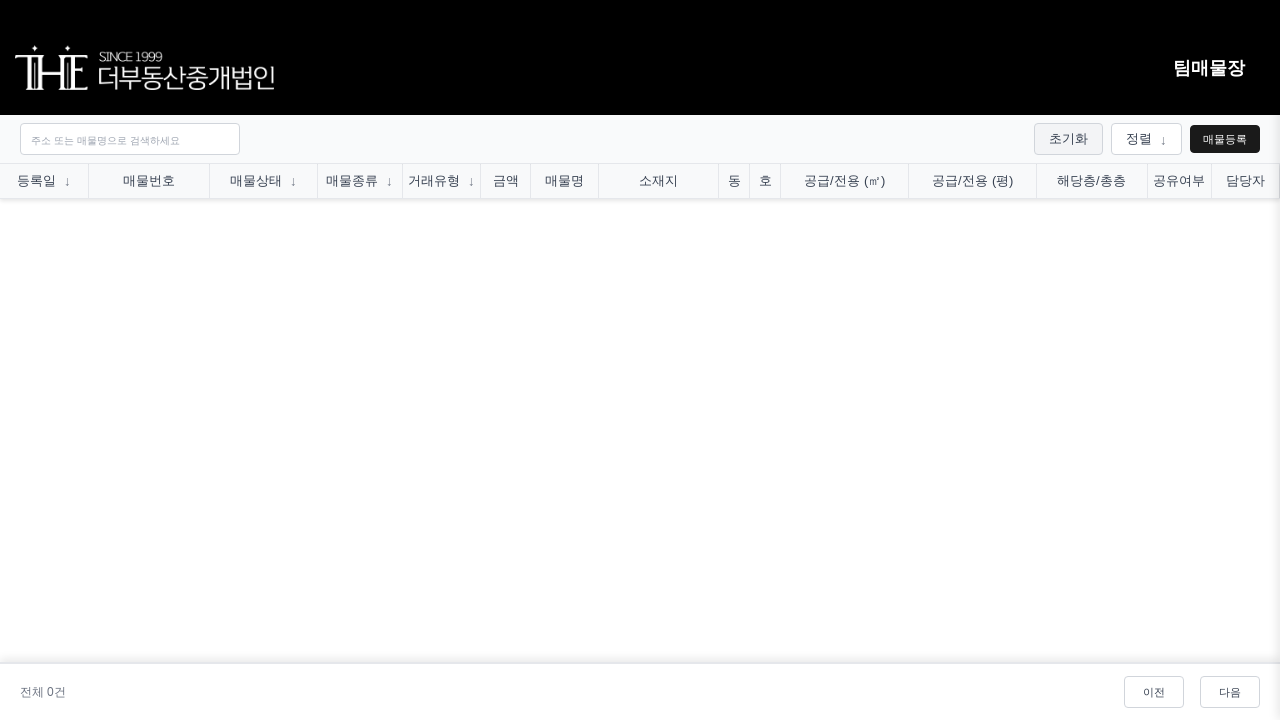

Waited for page to reach networkidle state
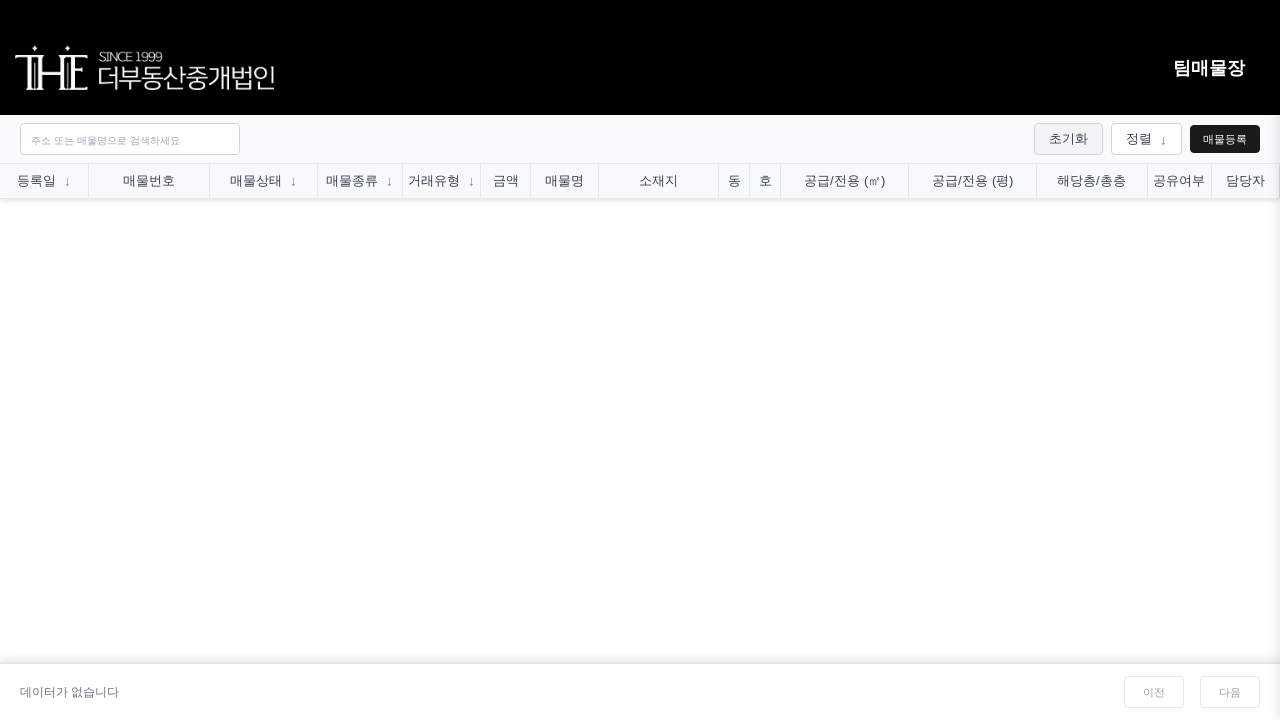

Waited 3 seconds for page initialization
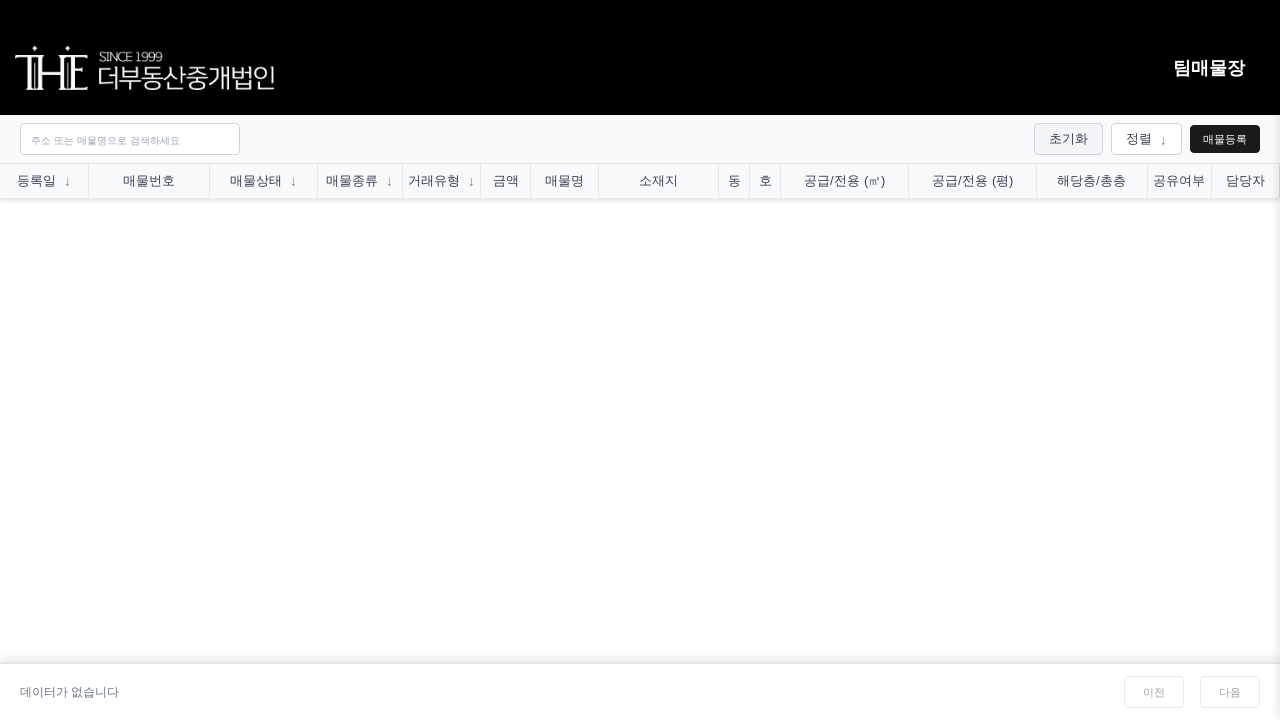

Clicked property registration button at (1225, 139) on .btn-primary
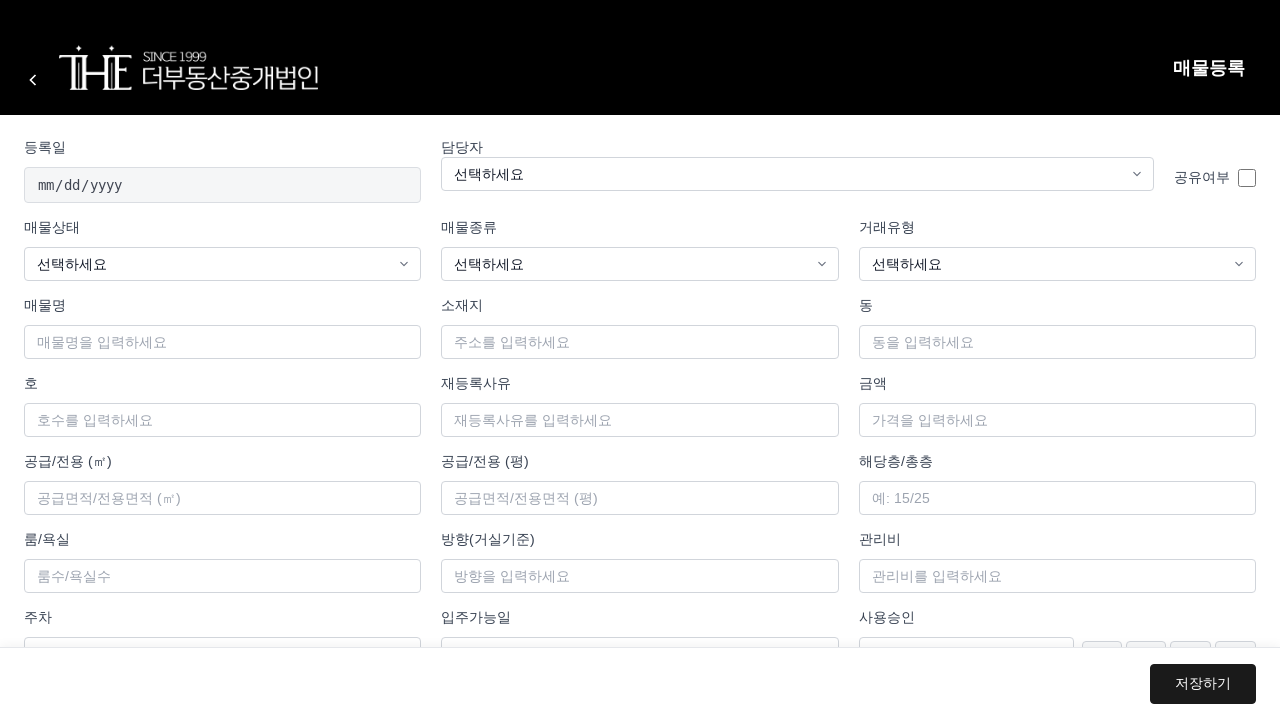

Navigated to form.html page
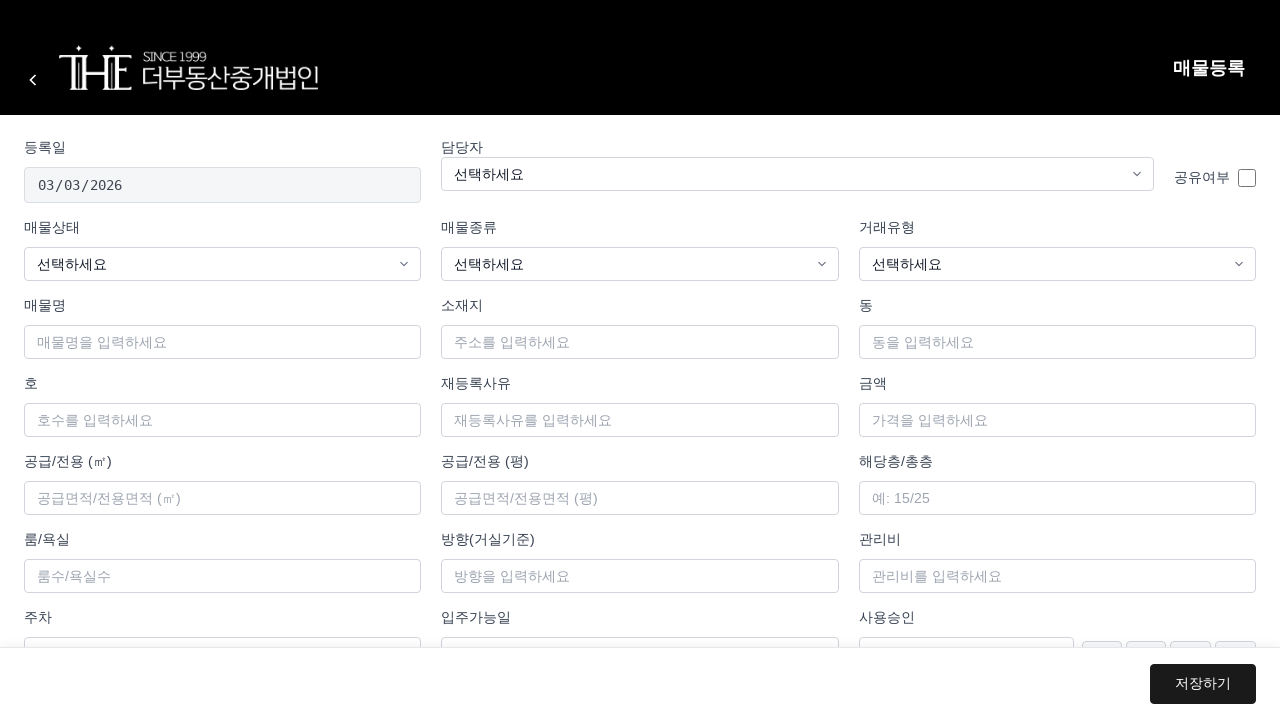

Property form element loaded
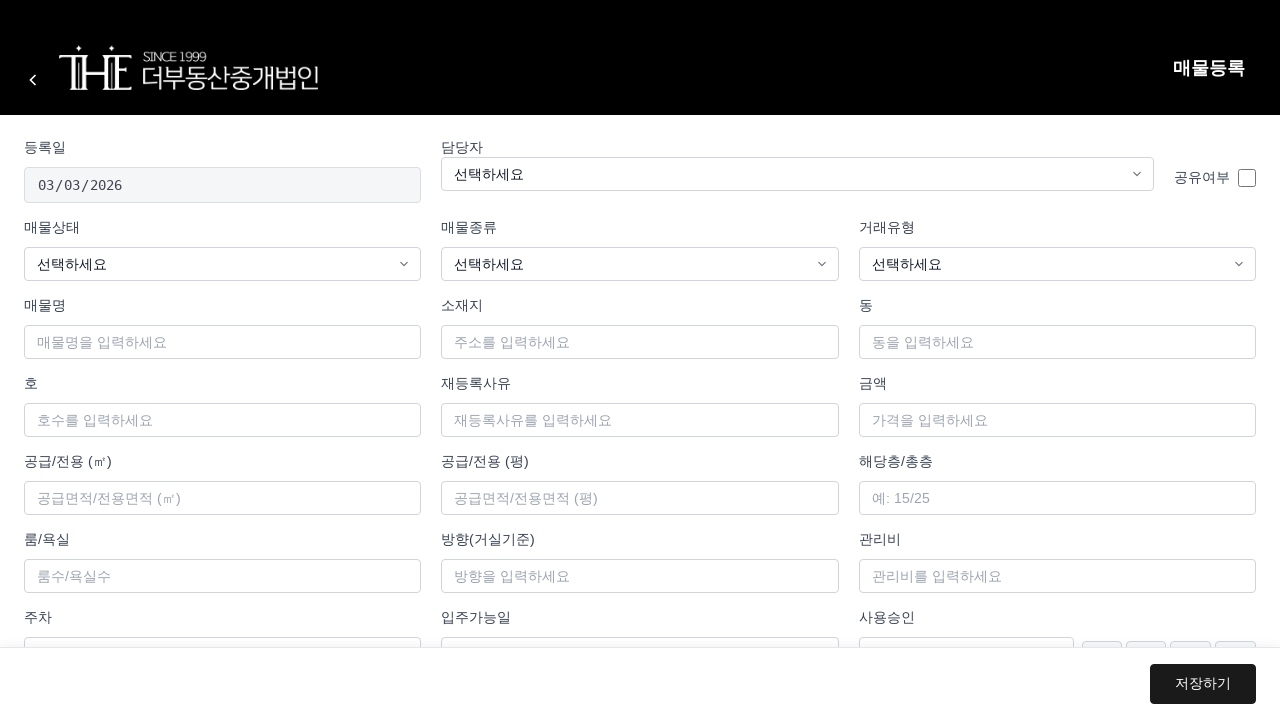

Located and verified register date field
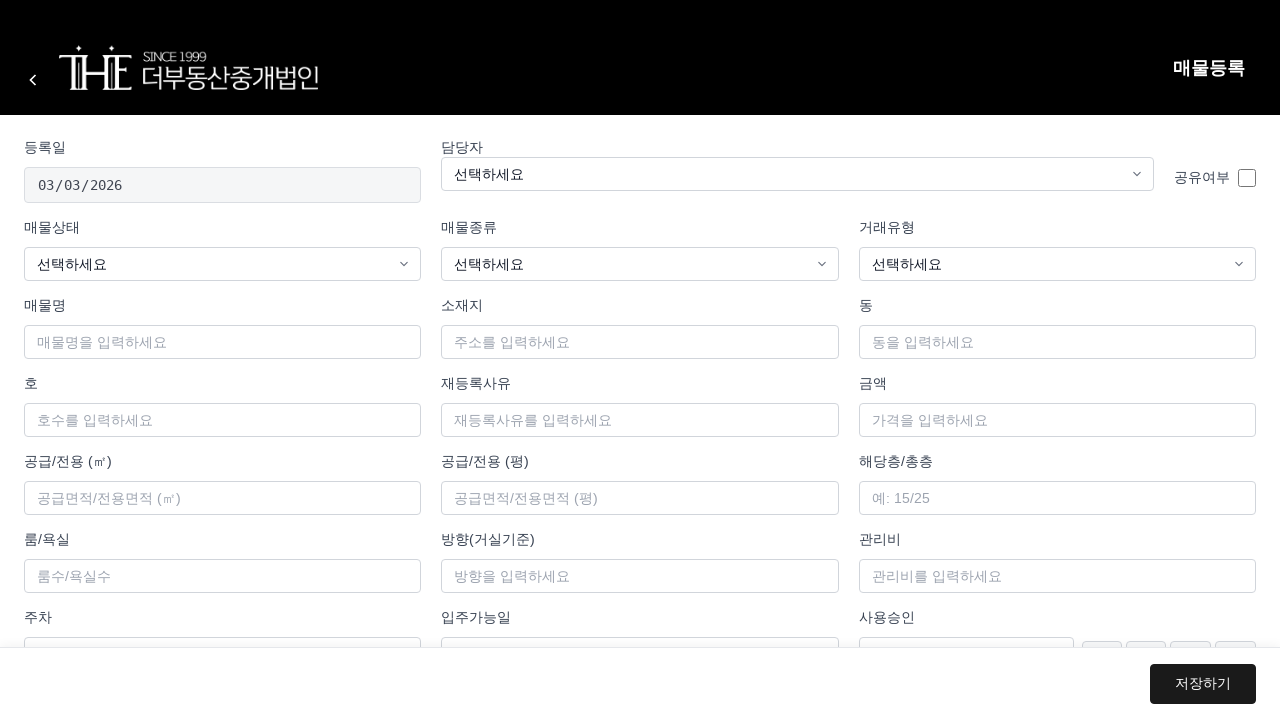

Selected manager: 김규민 on #manager
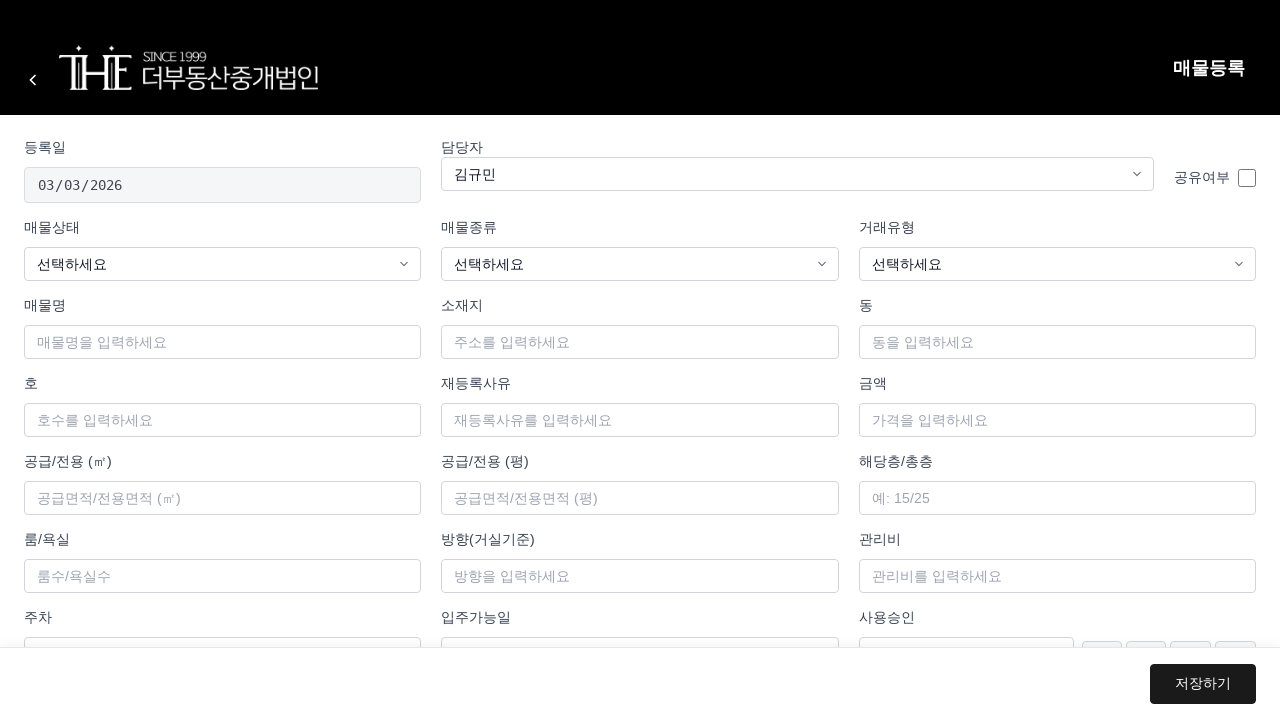

Selected status: 거래가능 on #status
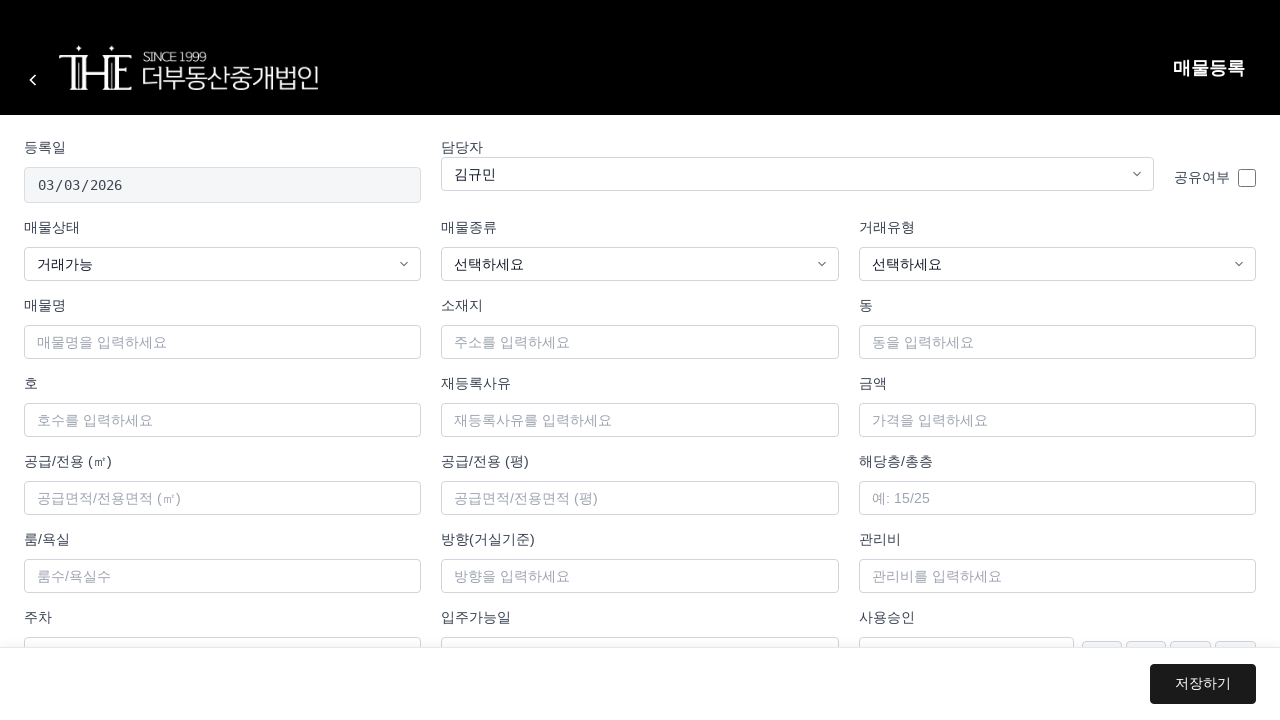

Selected property type: 아파트 on #propertyType
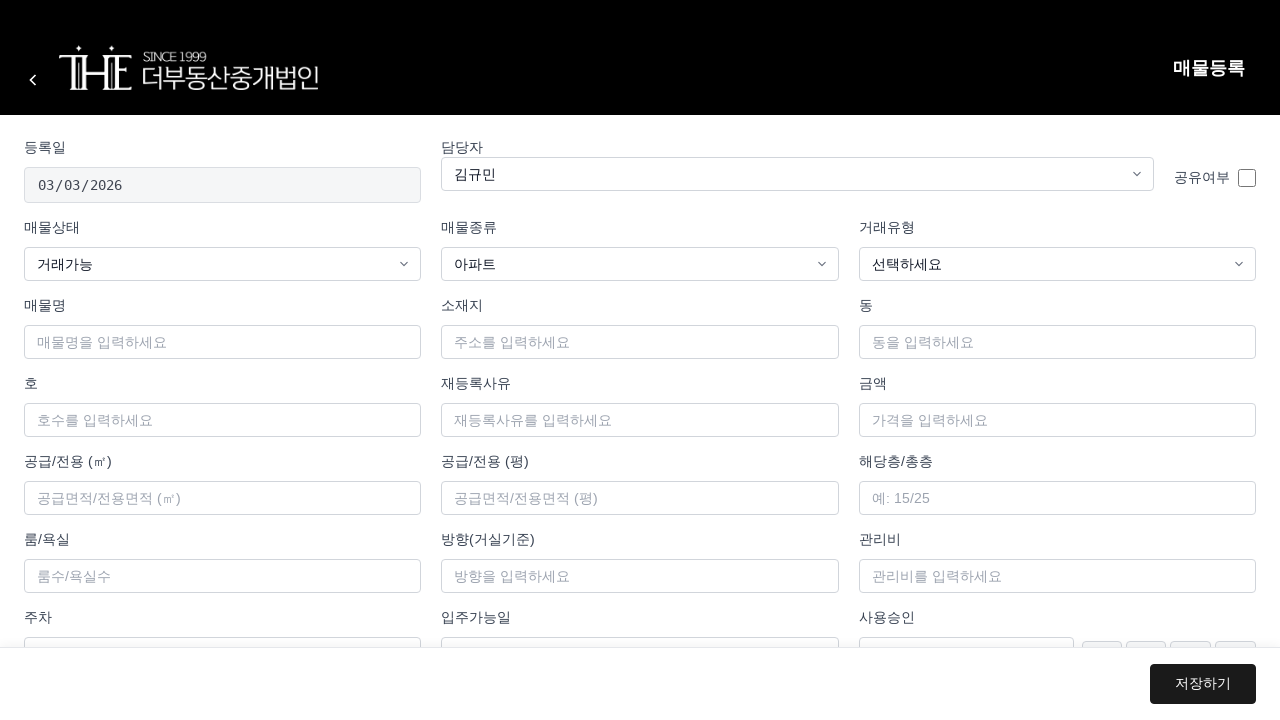

Selected trade type: 매매 on #tradeType
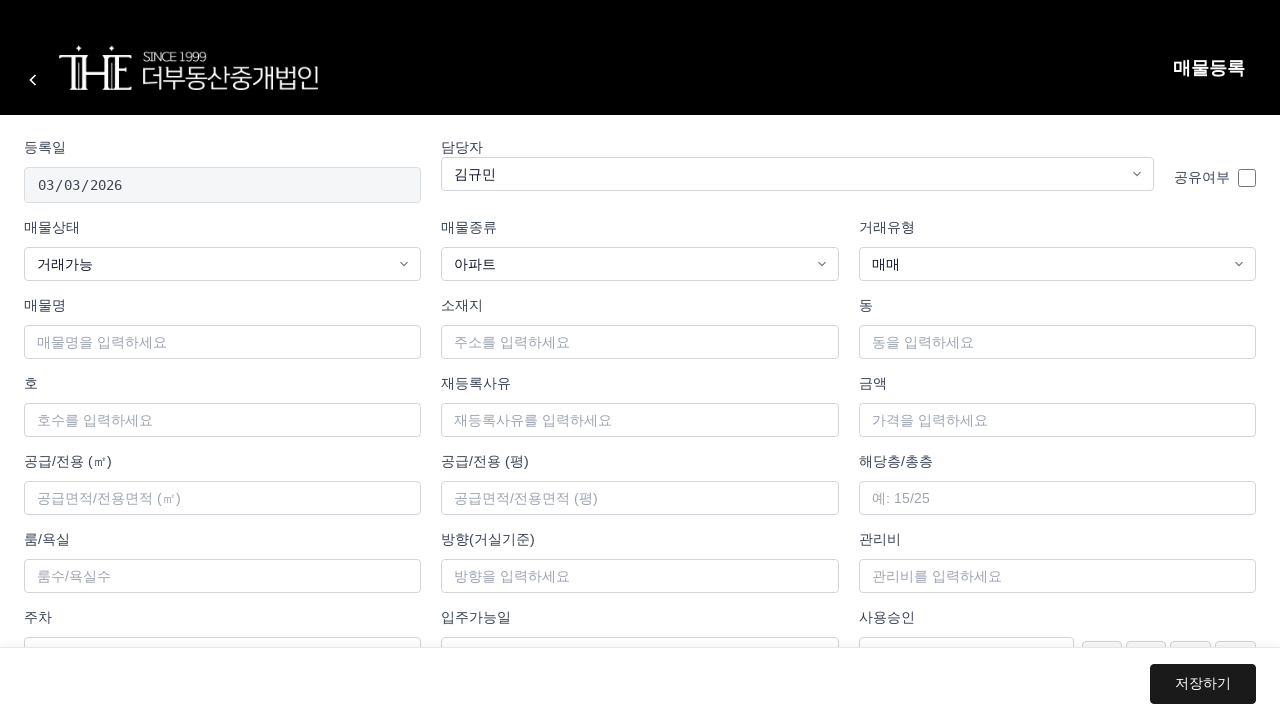

Filled property name: QA테스트매물_자동화 on #propertyName
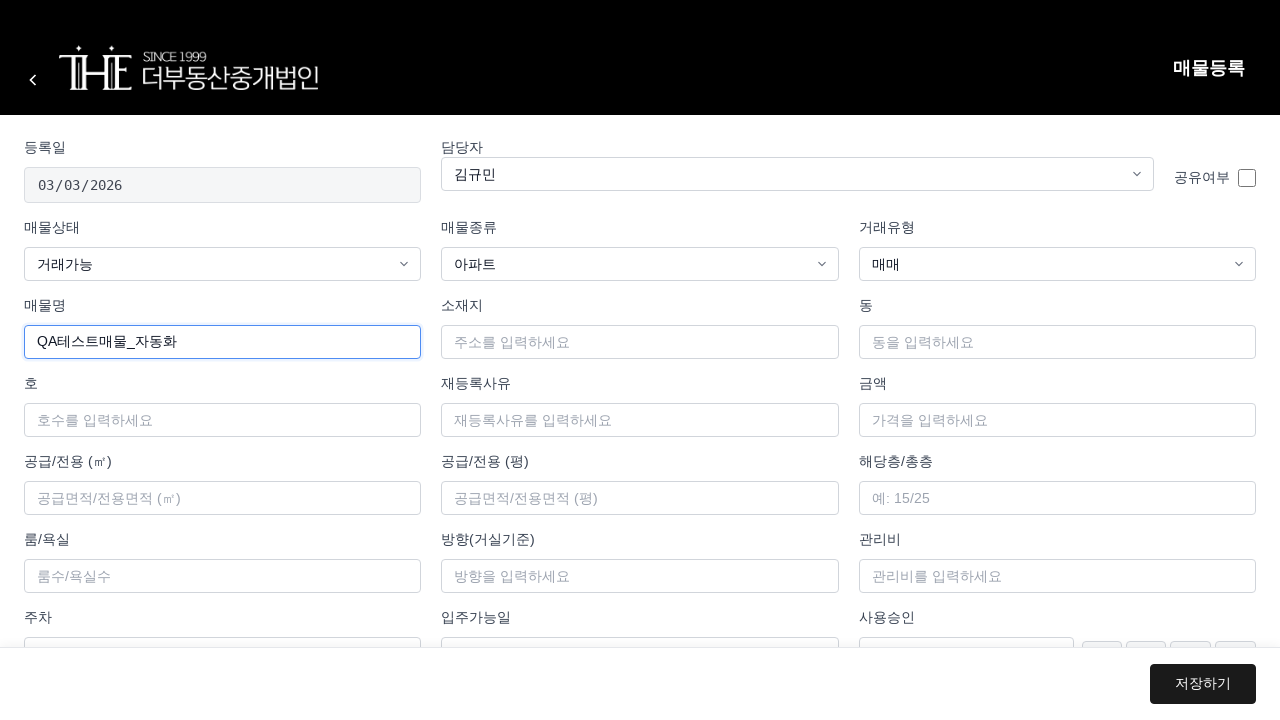

Filled address: 서울시 강남구 QA테스트동 on #address
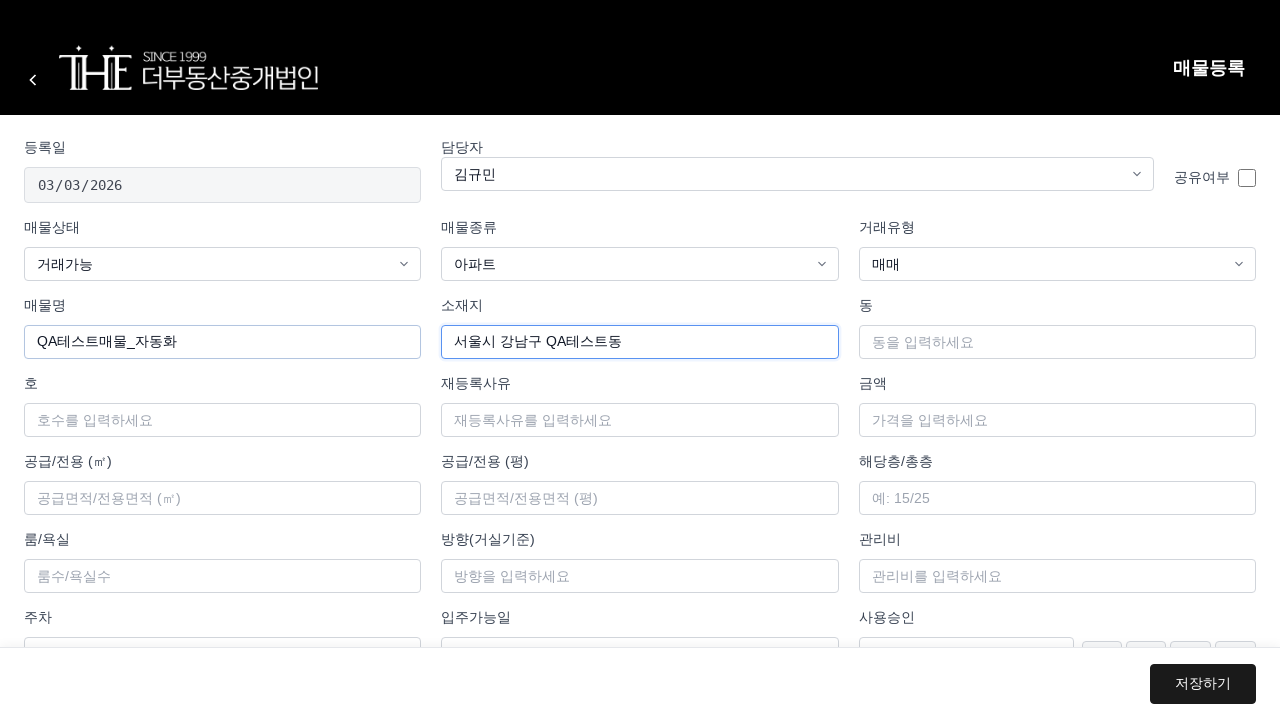

Filled dong (building number): 101 on #dong
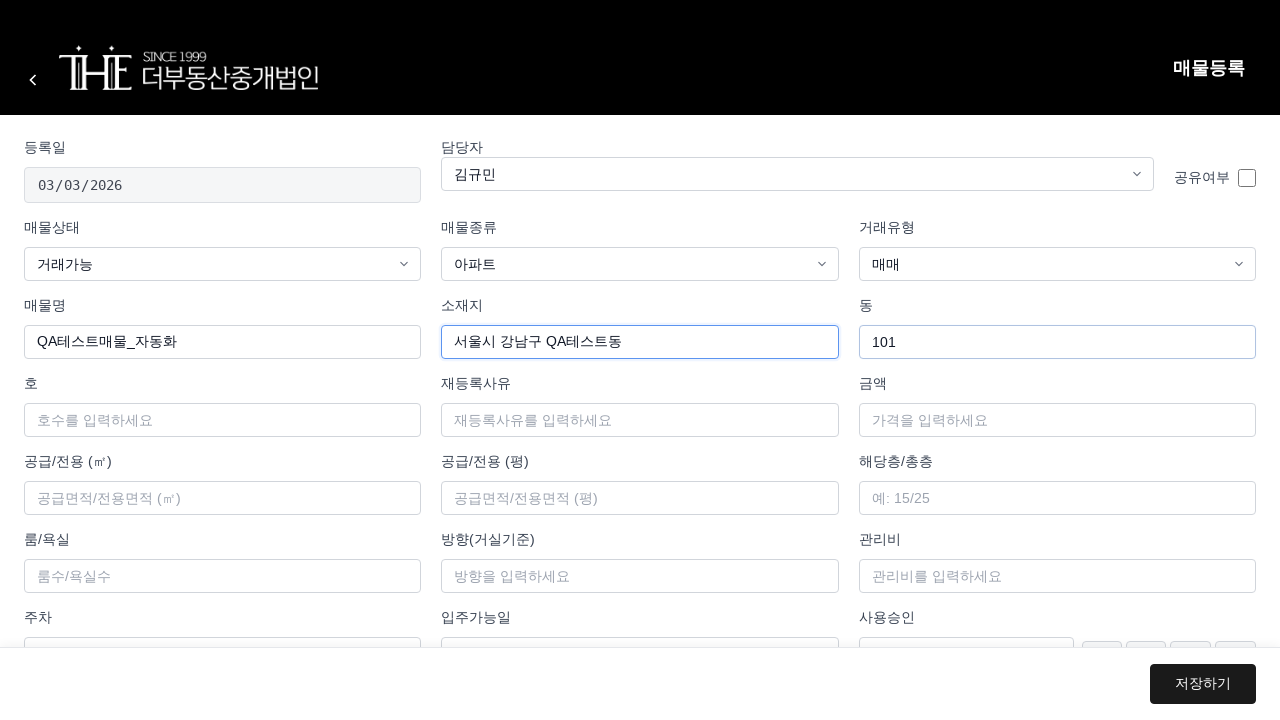

Filled unit: 1001 on #unit
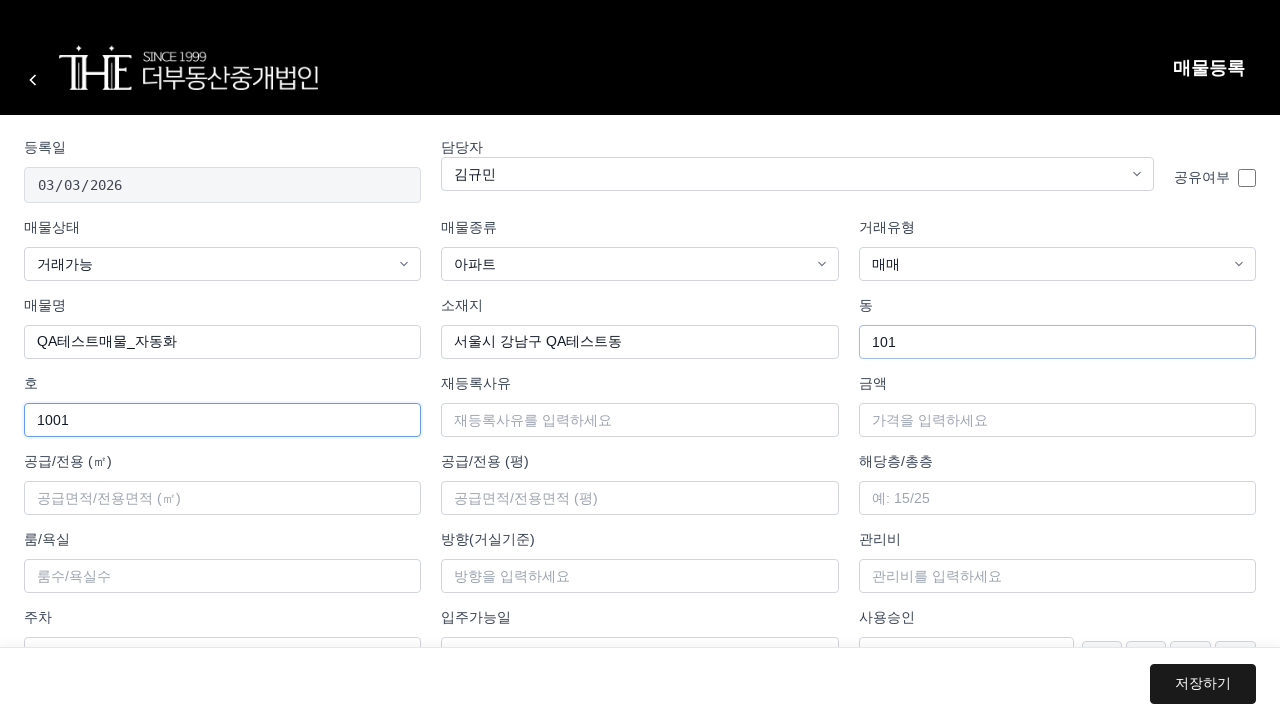

Filled price: 50,000 on #price
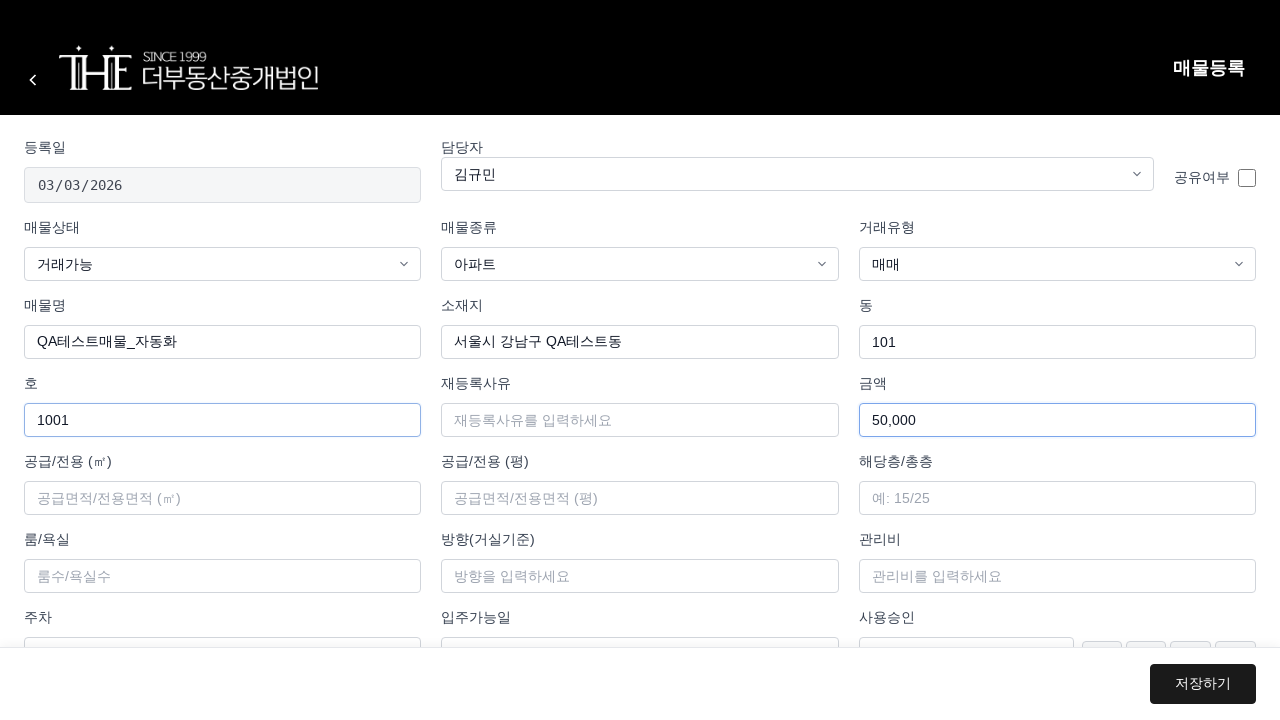

Filled supply area: 84.5/59.8 on #supplyArea
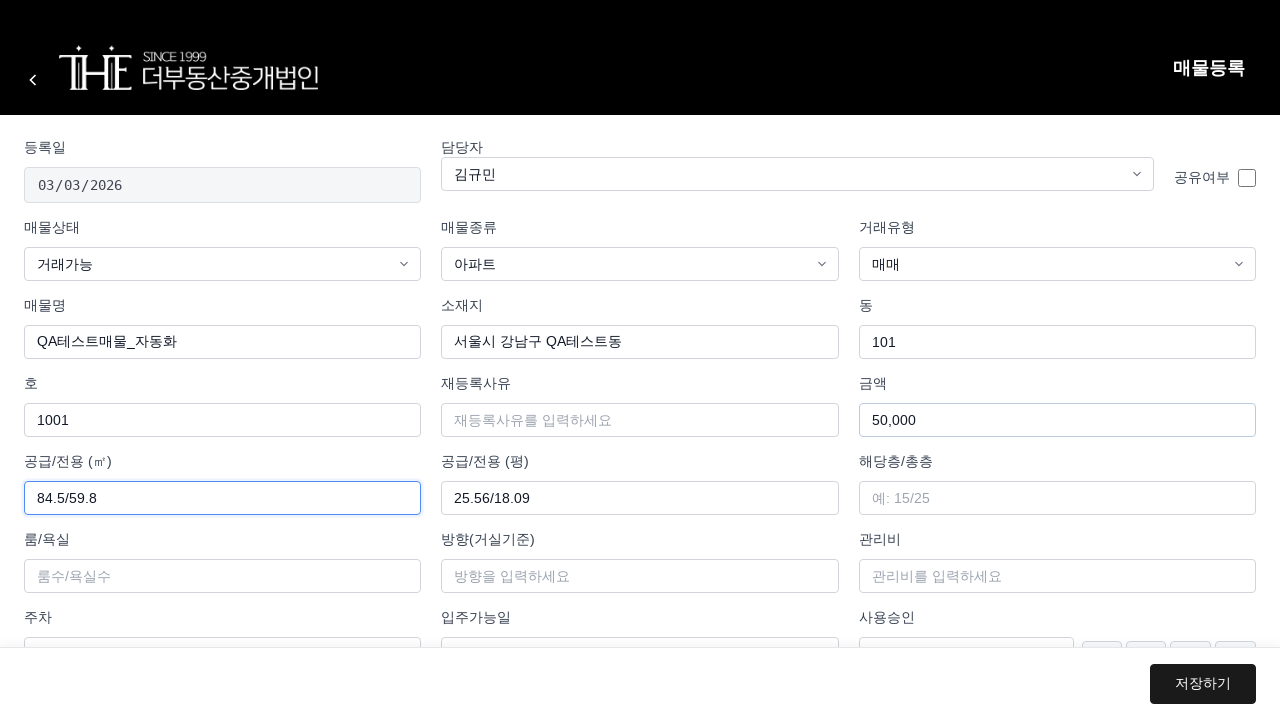

Filled floor info: 15/25 on #floorInfo
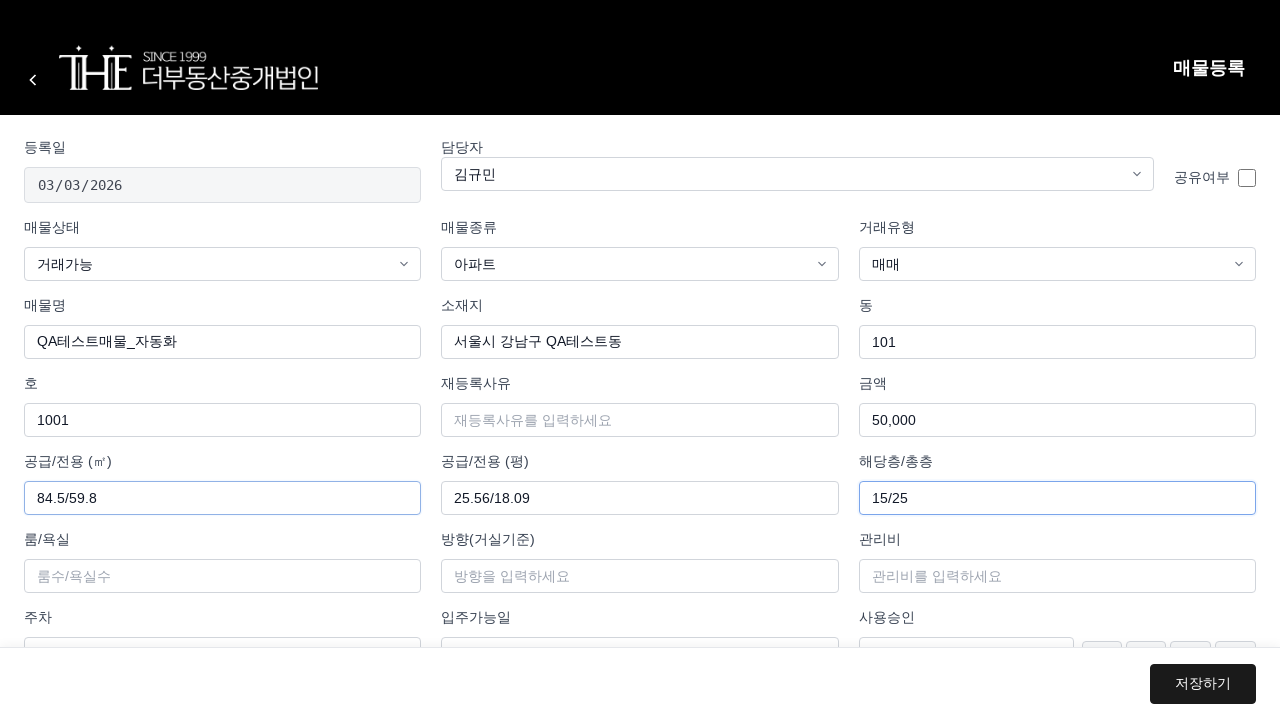

Filled rooms: 3/2 on #rooms
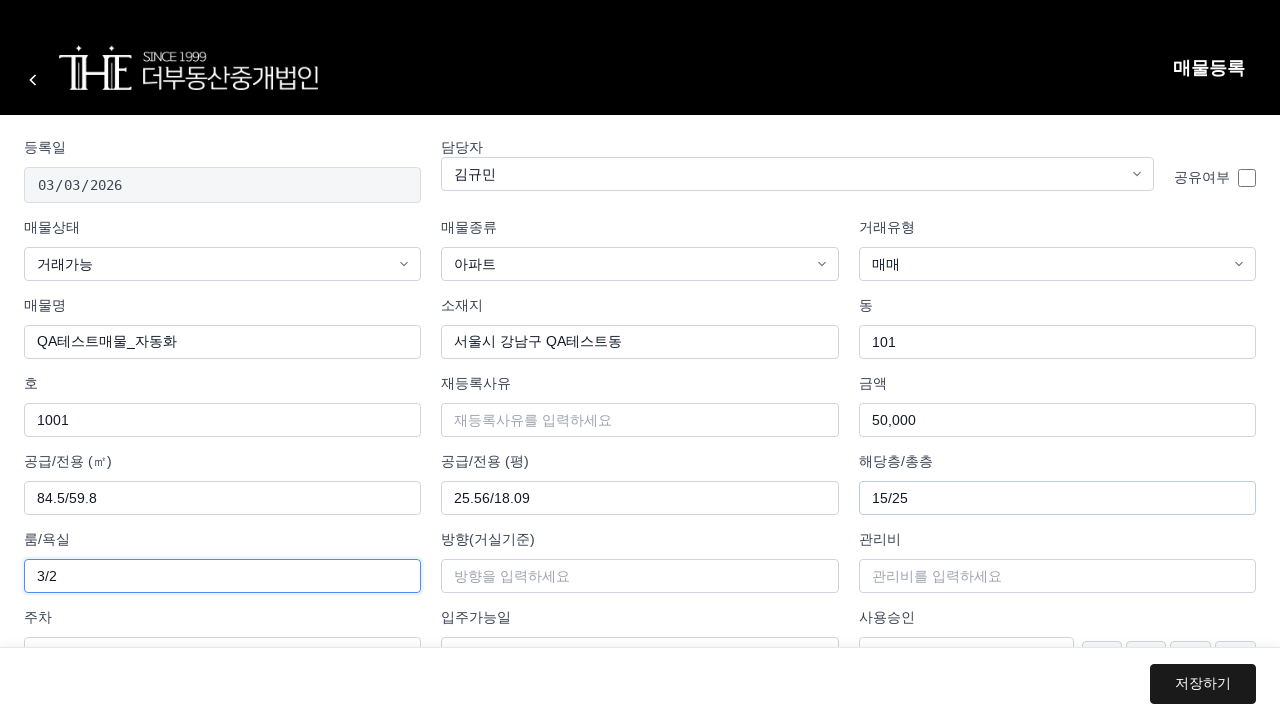

Filled direction: 남향 on #direction
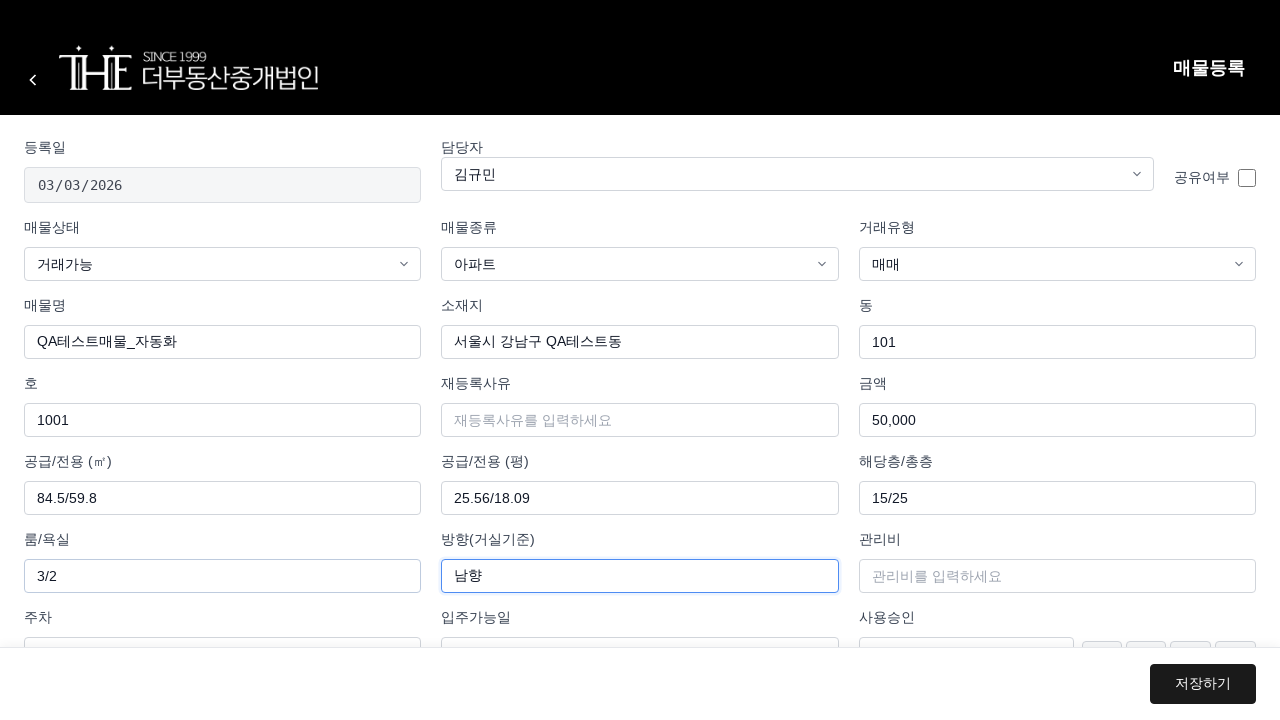

Filled management fee: 15만원 on #management
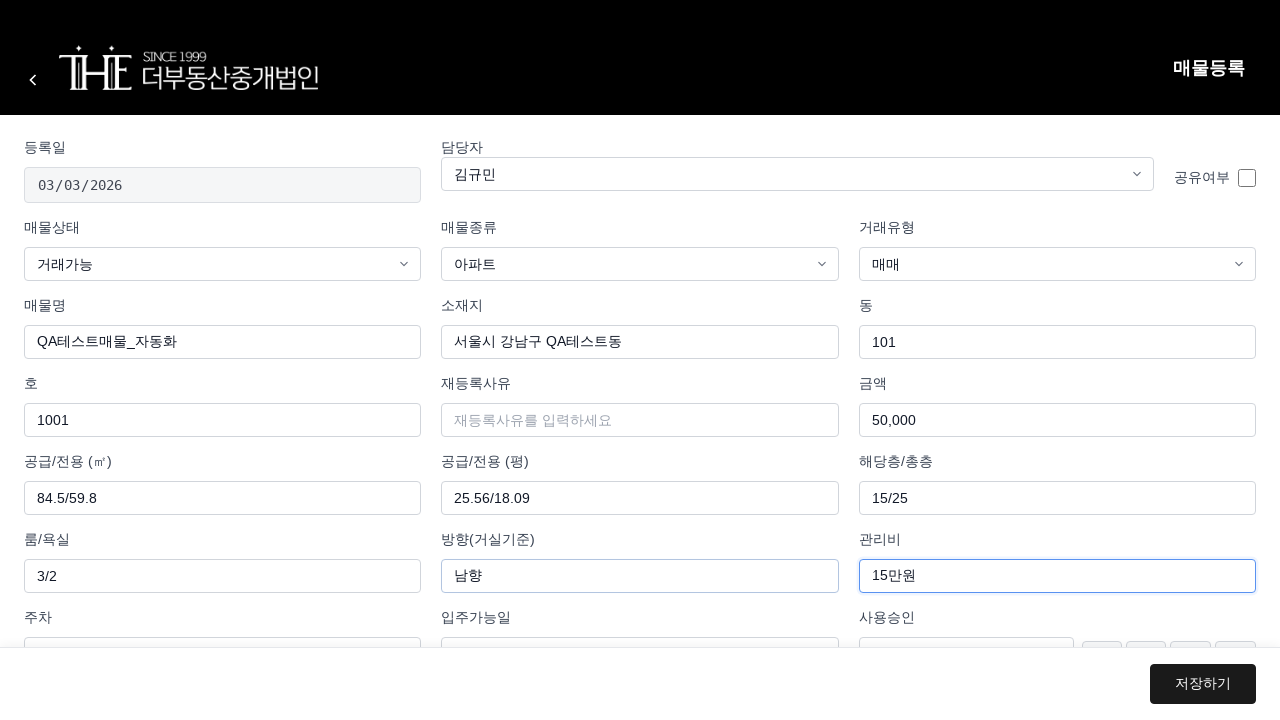

Filled parking: 1대 on #parking
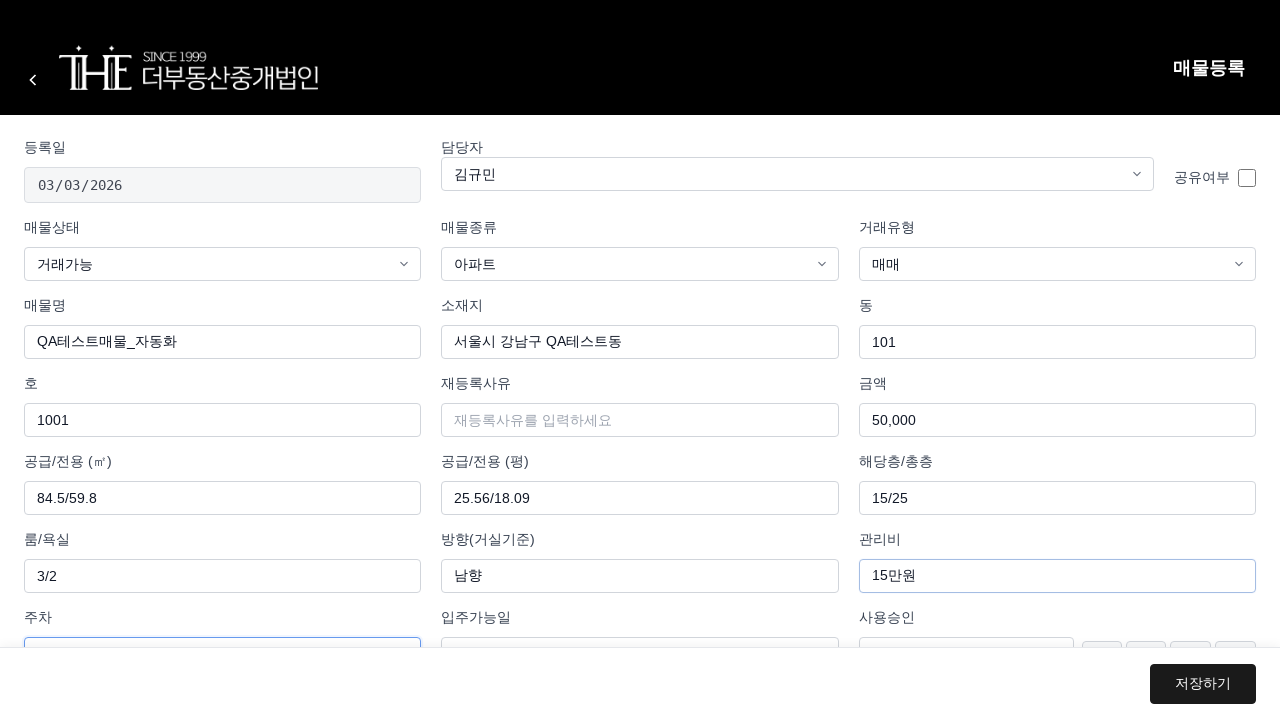

Filled special notes: Playwright 자동화 테스트용 매물입니다. on #specialNotes
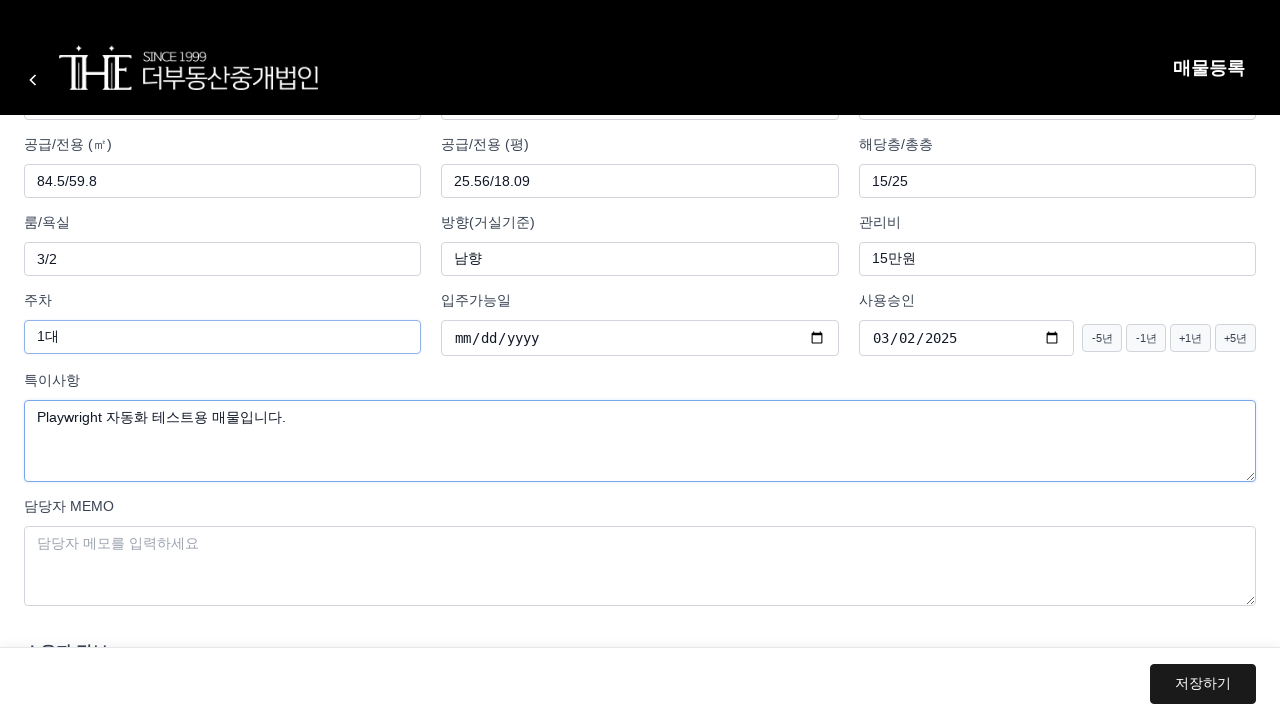

Filled manager memo: QA 테스트 매물 - 테스트 완료 후 삭제 예정 on #managerMemo
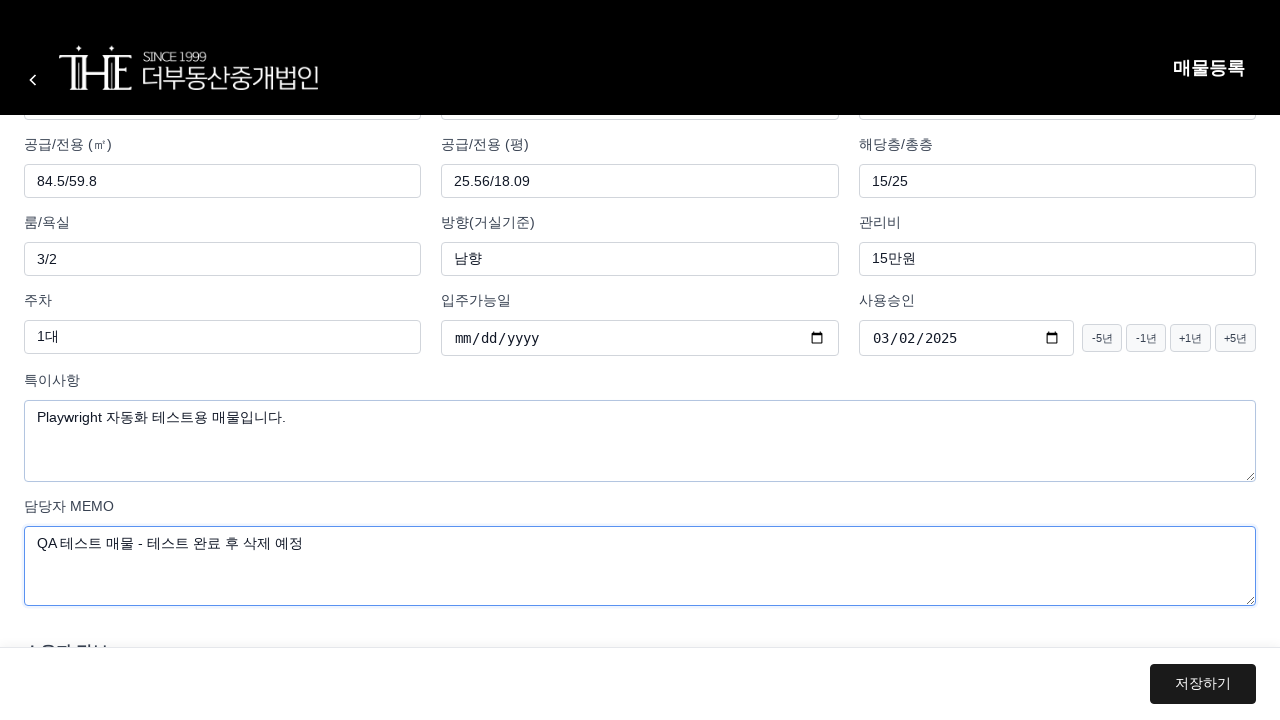

Filled owner: QA테스트 소유자 on #owner
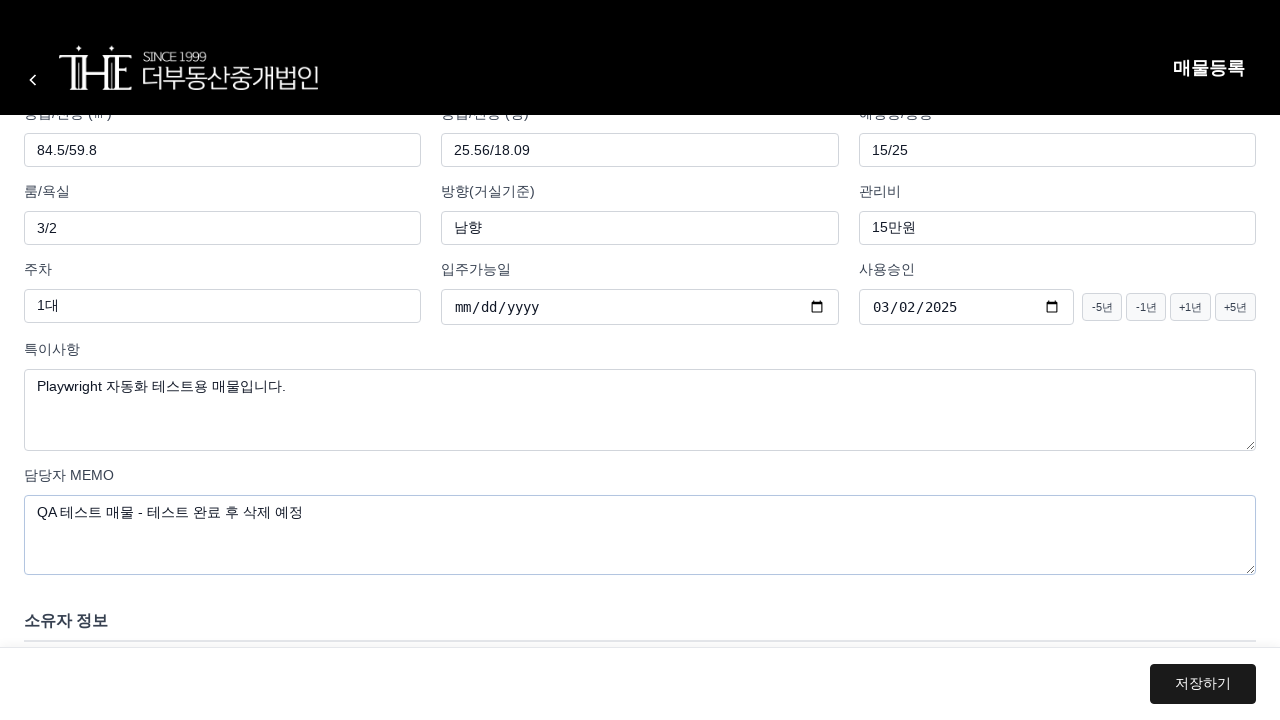

Filled owner contact: 010-0000-0000 on #ownerContact
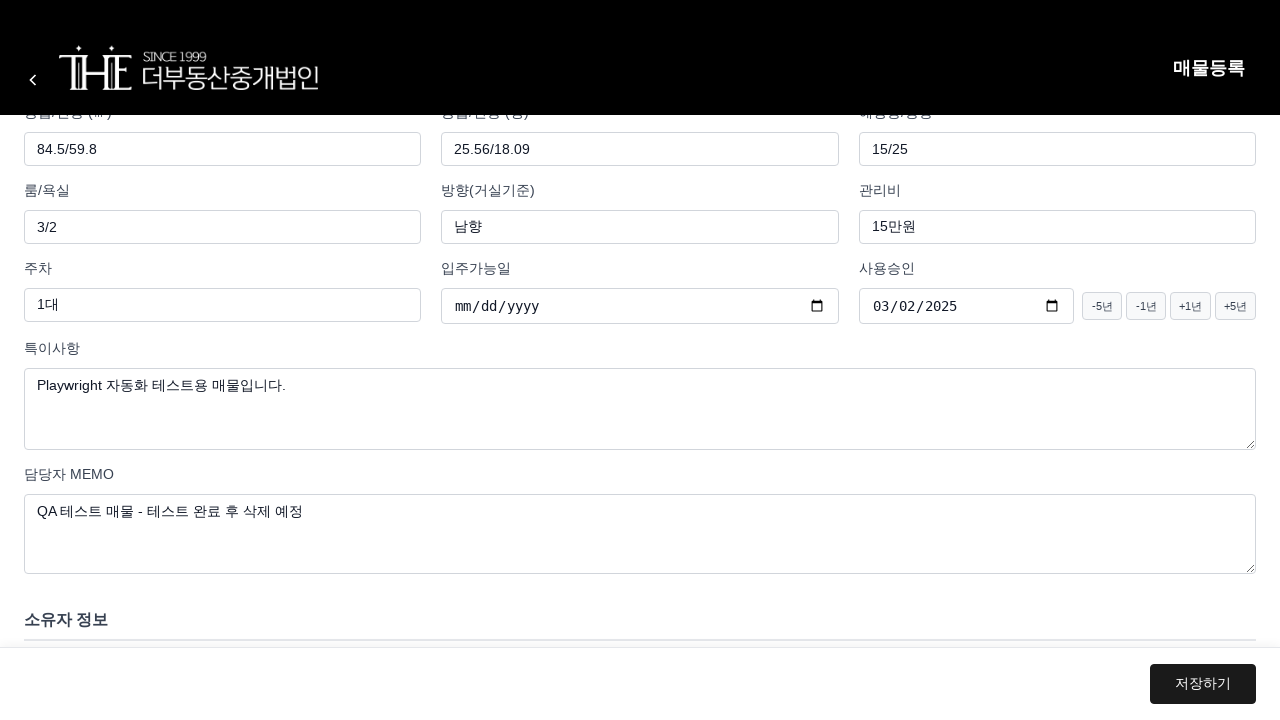

Filled contact relation: 본인 on #contactRelation
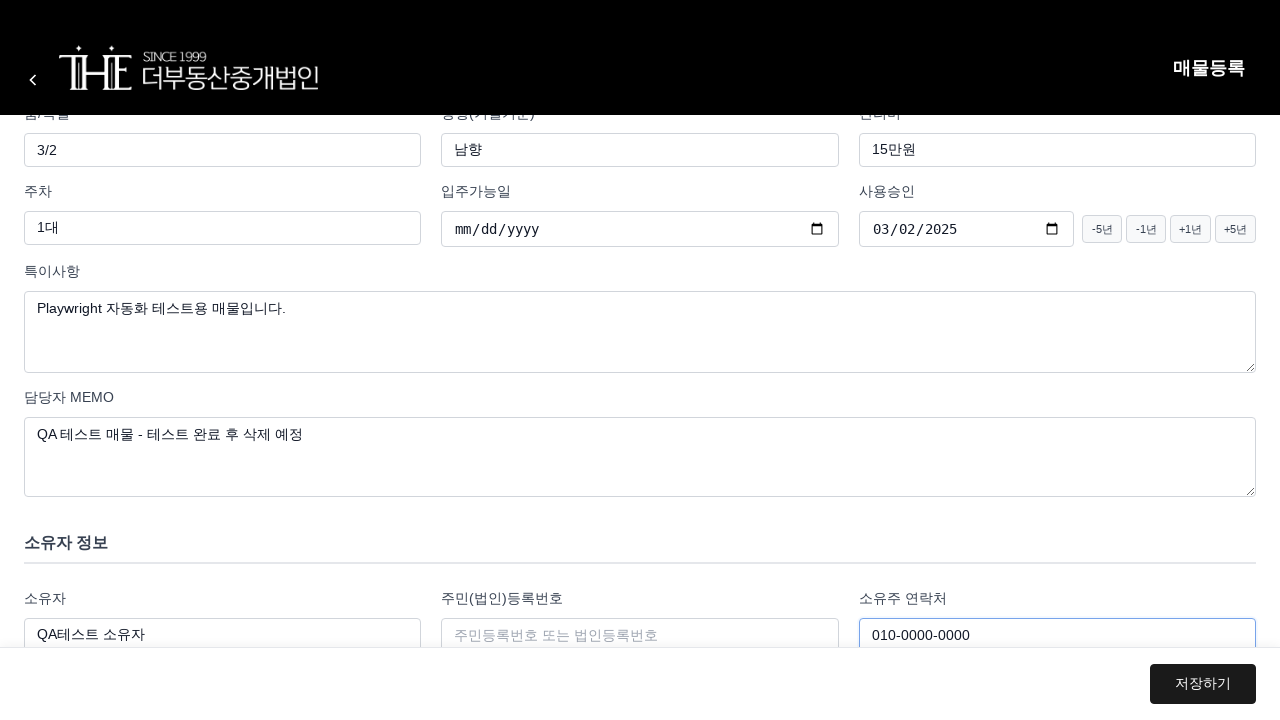

Configured dialog handler to accept dialogs
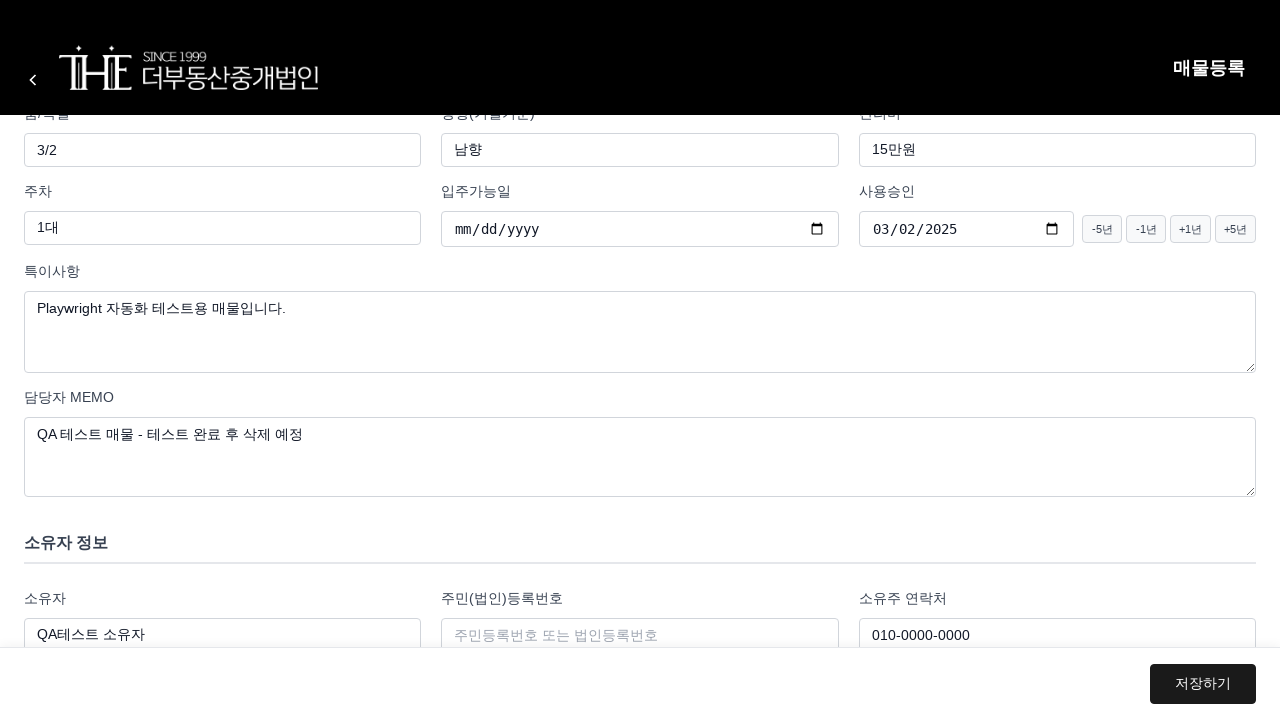

Clicked save button to submit property registration form at (1203, 684) on .btn-save
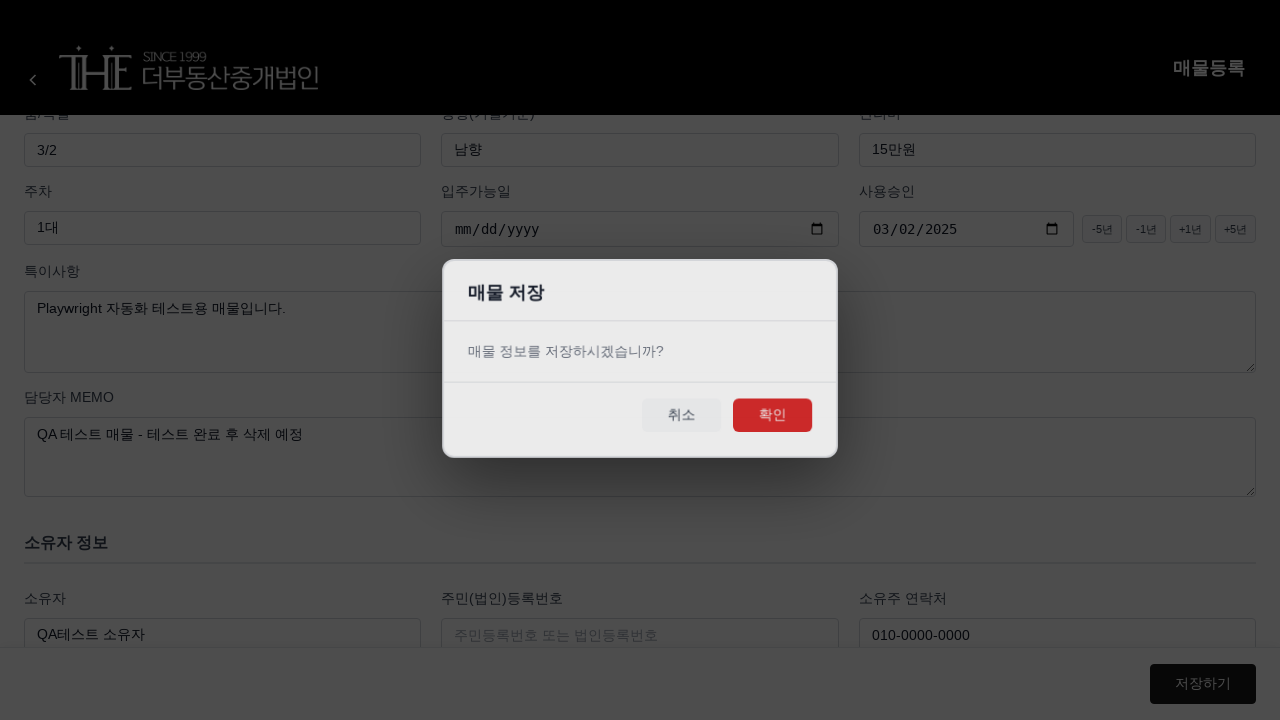

Waited 3 seconds for form submission and page redirect
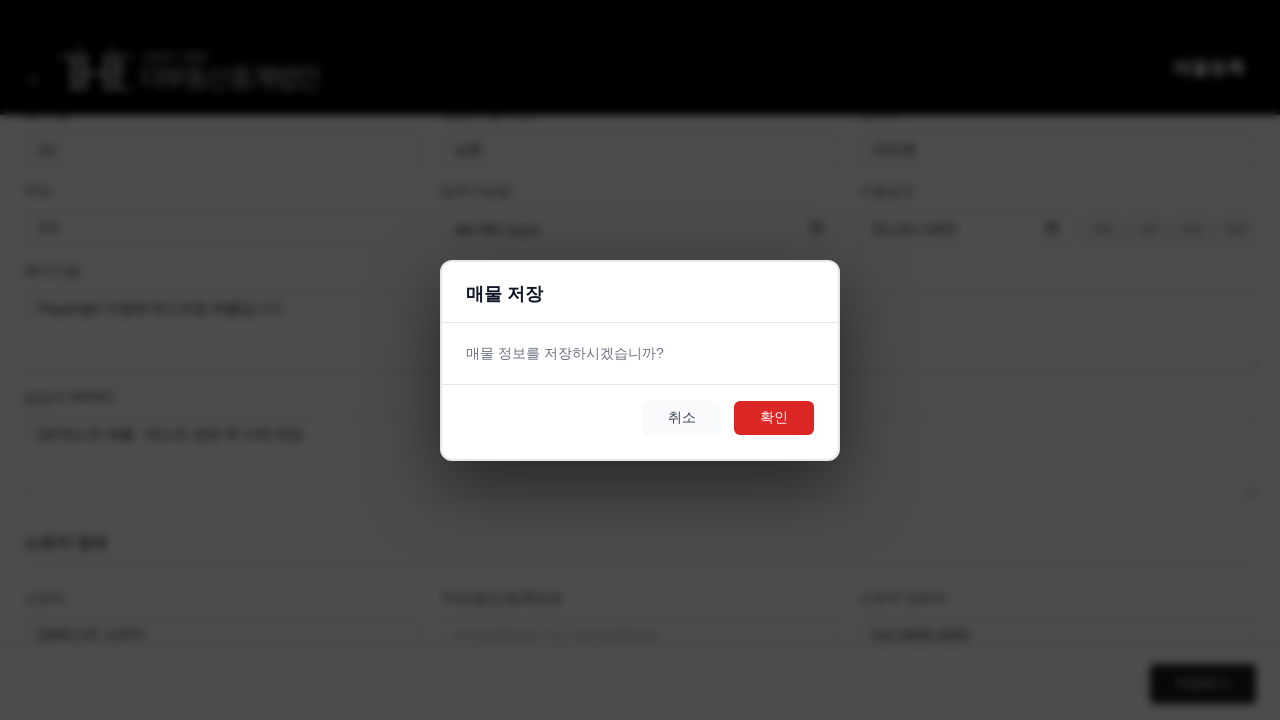

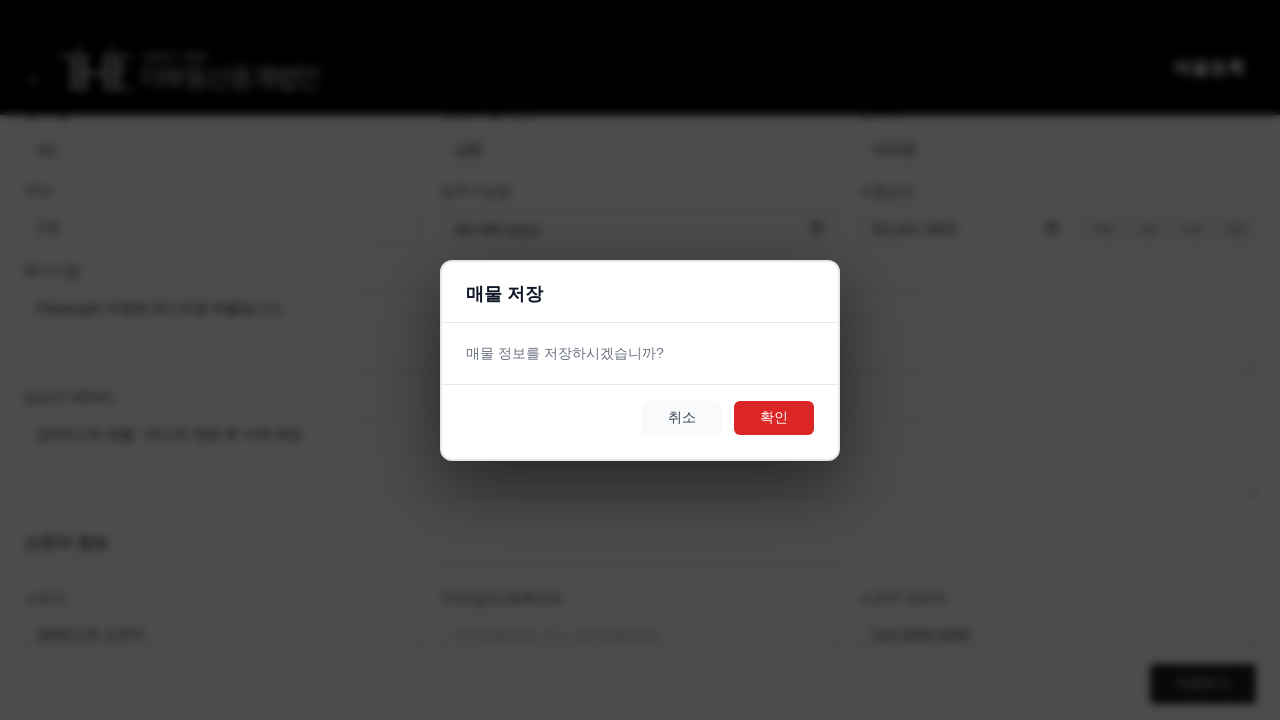